Tests clicking a button by its text content on the buttons demo page

Starting URL: https://formy-project.herokuapp.com/buttons

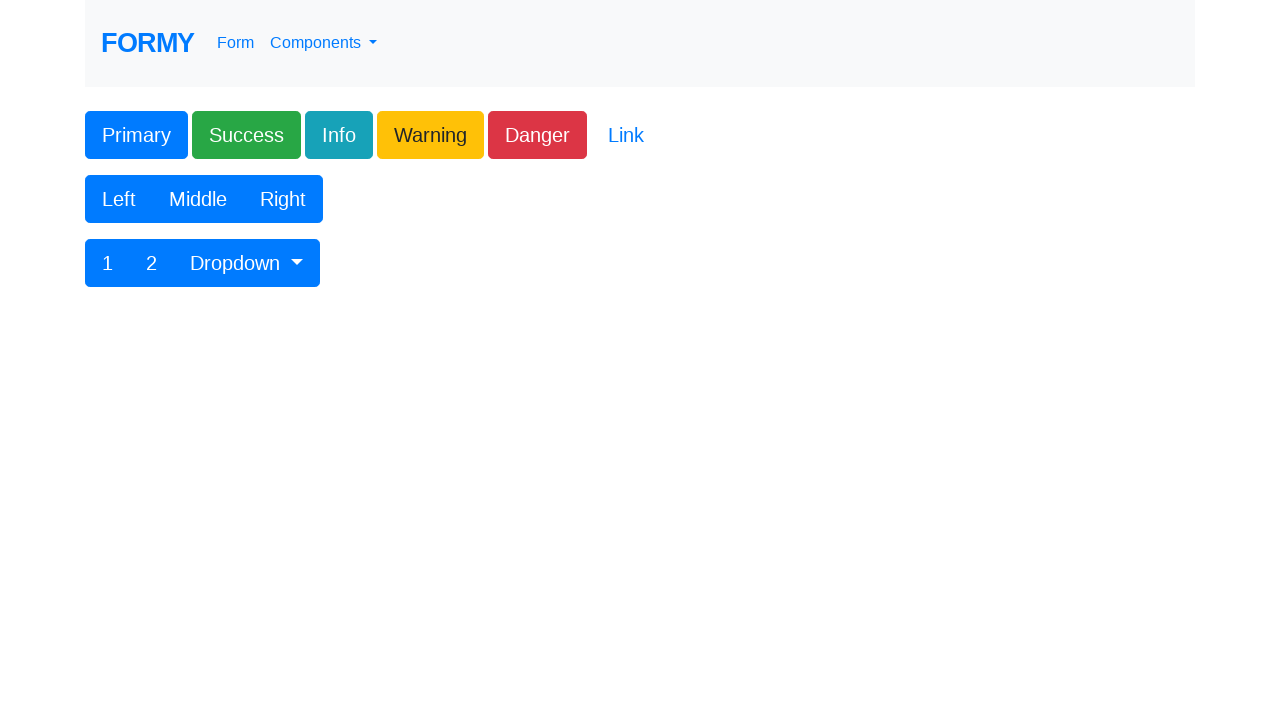

Navigated to buttons demo page
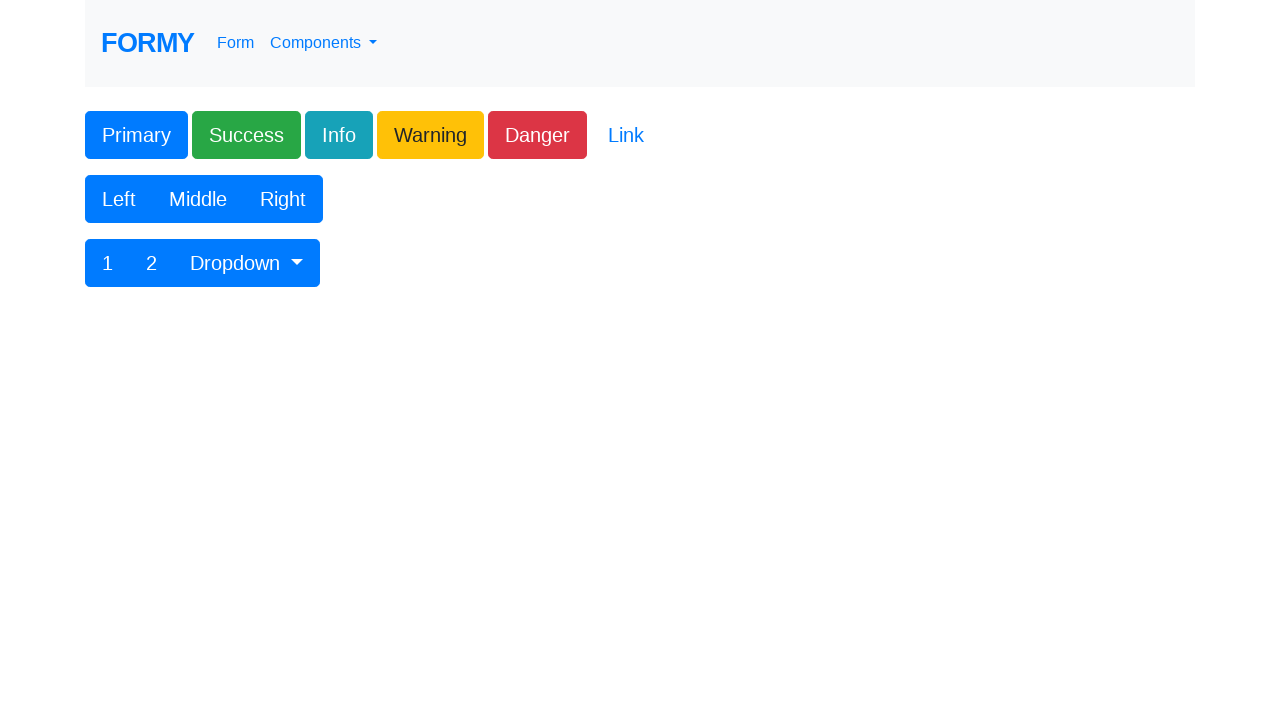

Clicked Primary button by text content at (136, 135) on button:text('Primary')
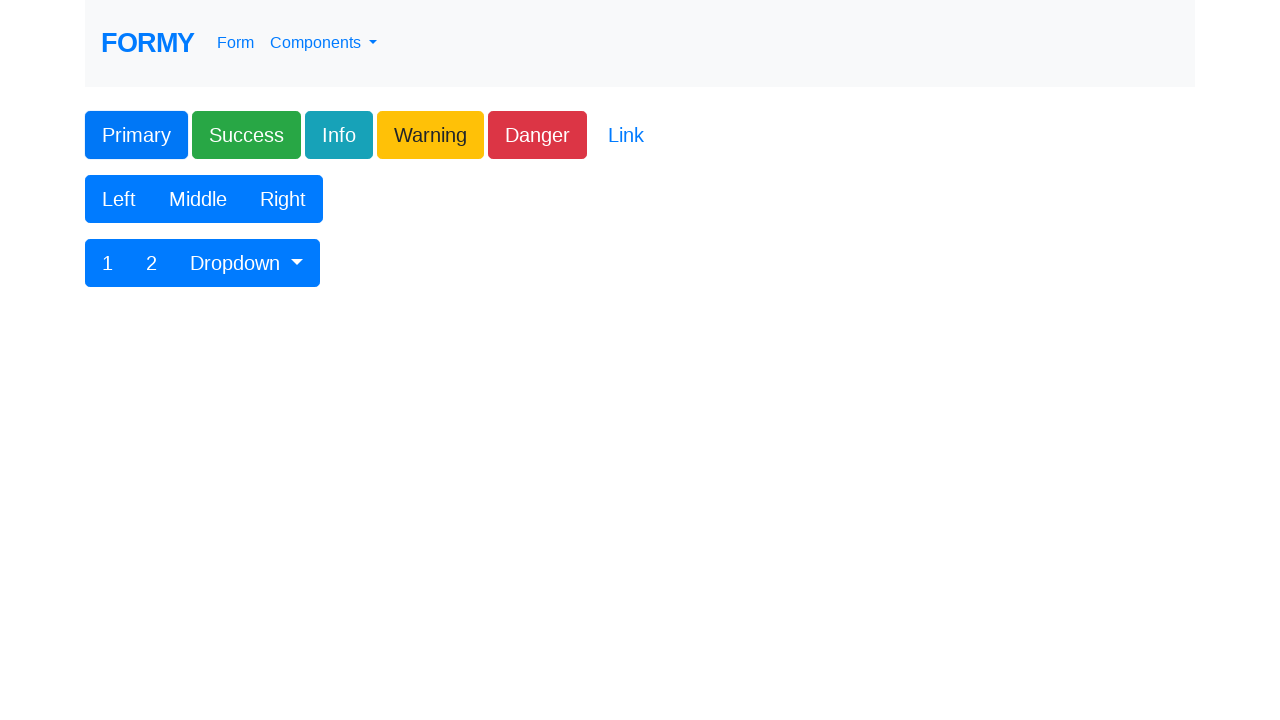

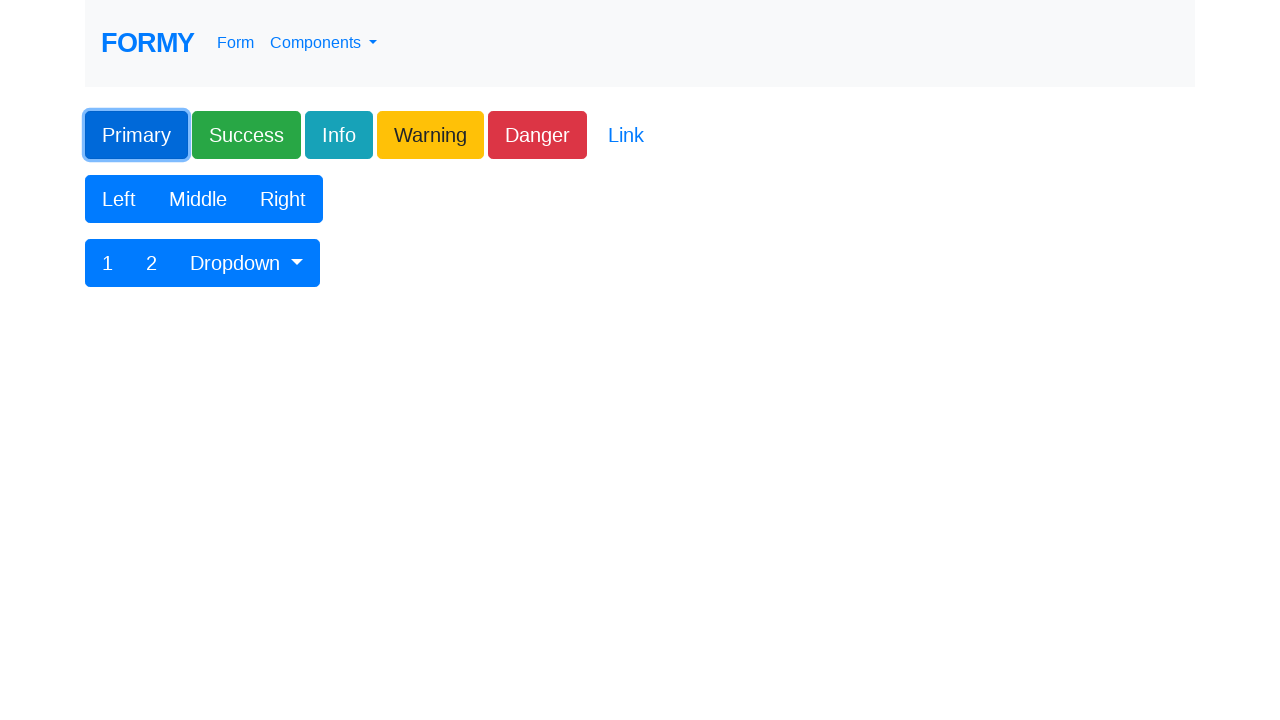